Clicks the BMW checkbox on the practice page

Starting URL: https://www.letskodeit.com/practice

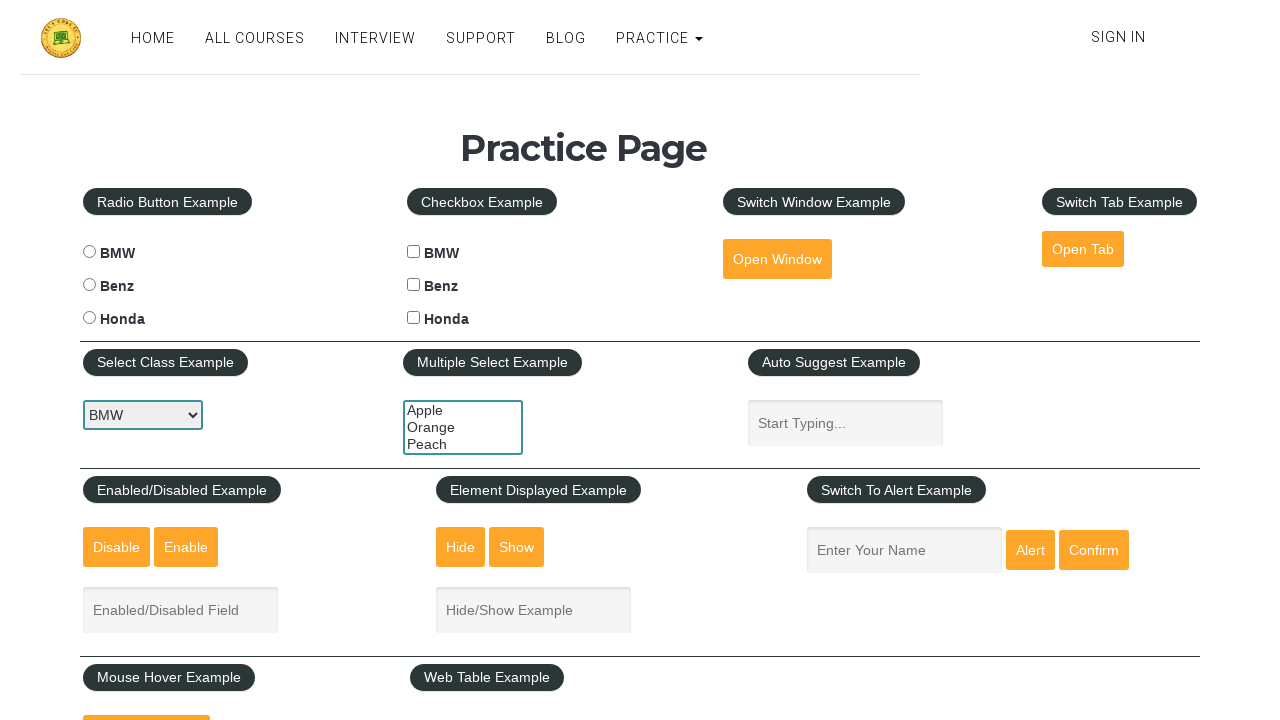

Navigated to practice page
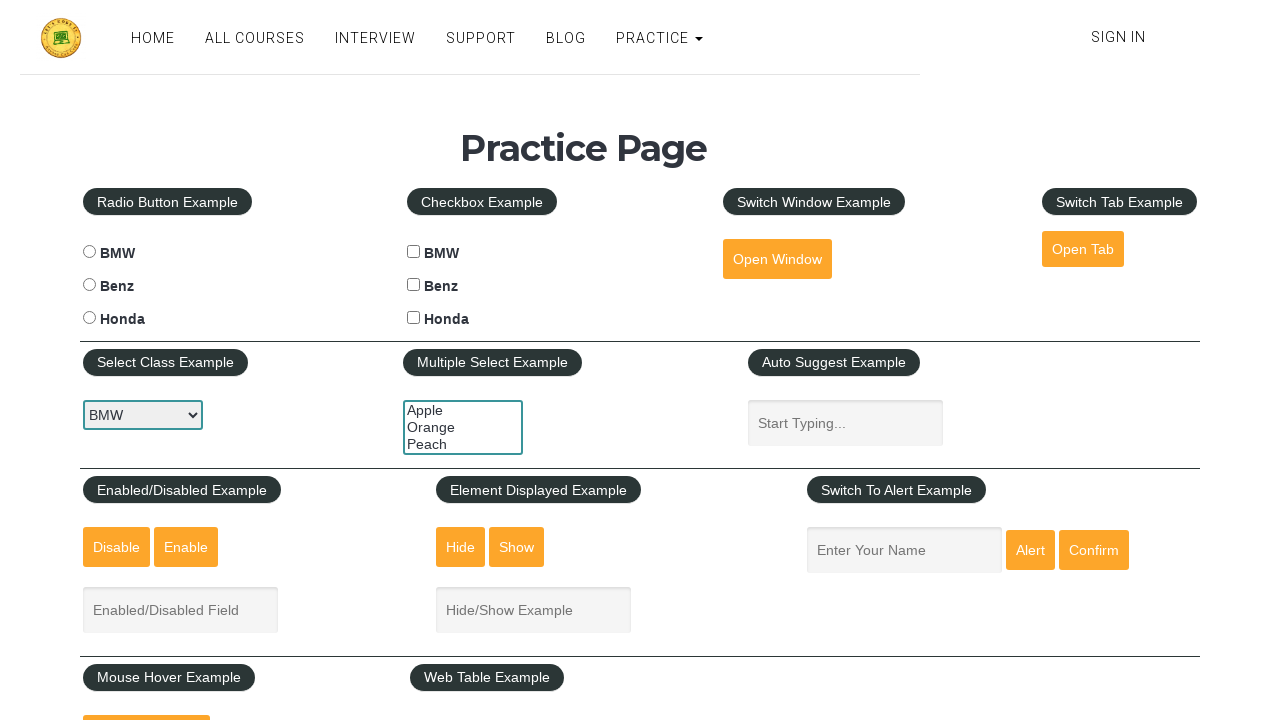

Clicked the BMW checkbox at (414, 252) on xpath=//input[@id='bmwcheck']
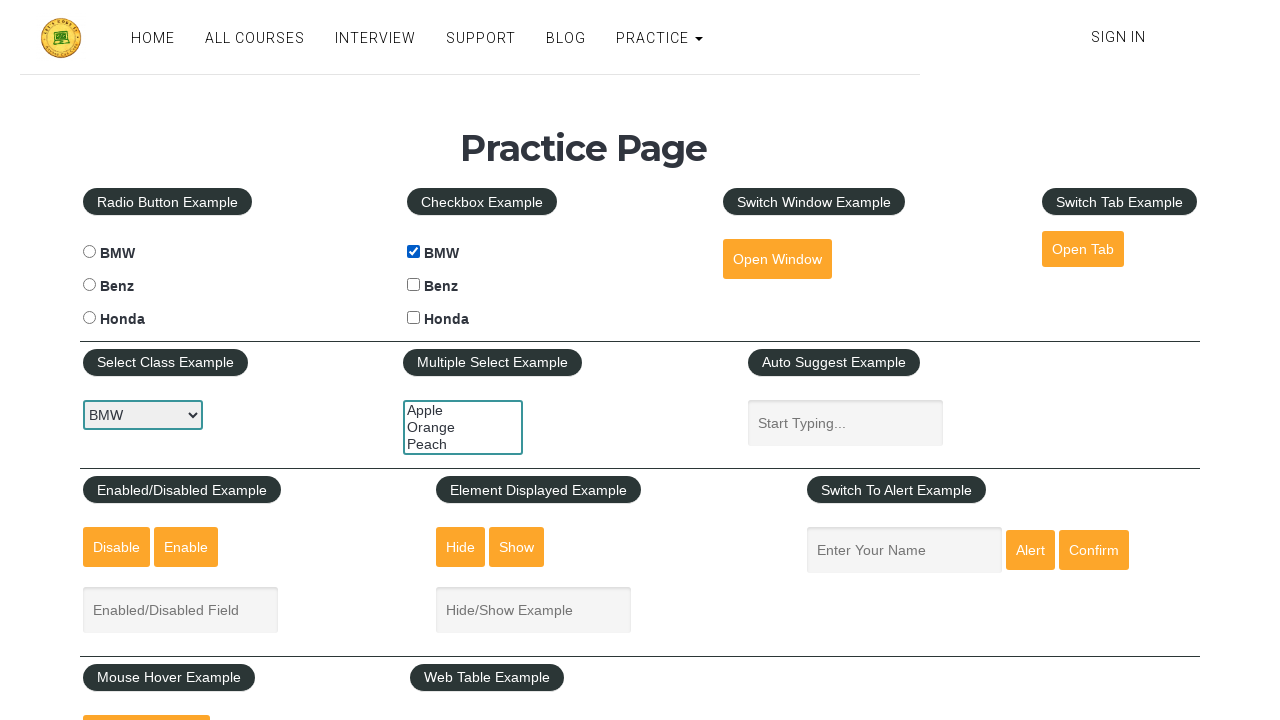

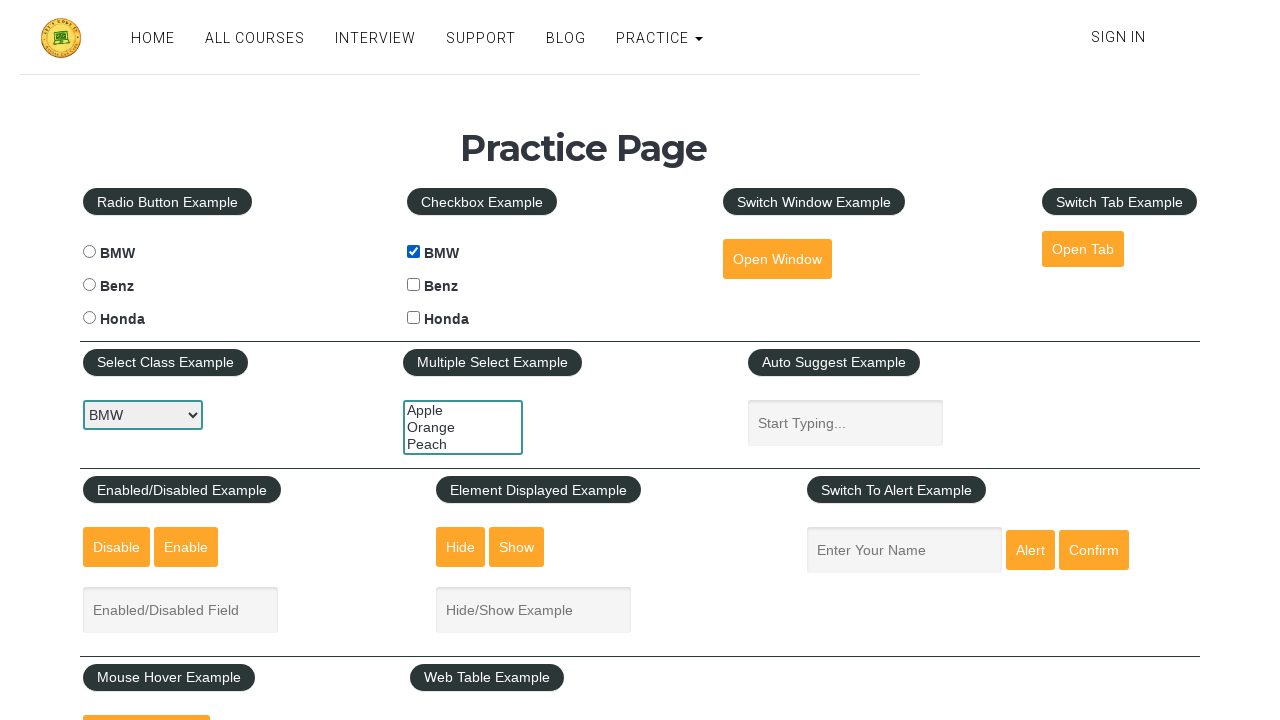